Demonstrates XPath indexing by interacting with a contact list table - highlighting specific rows and cells, clicking a checkbox, and locating a cell containing "Austria" text.

Starting URL: https://www.hyrtutorials.com/p/add-padding-to-containers.html

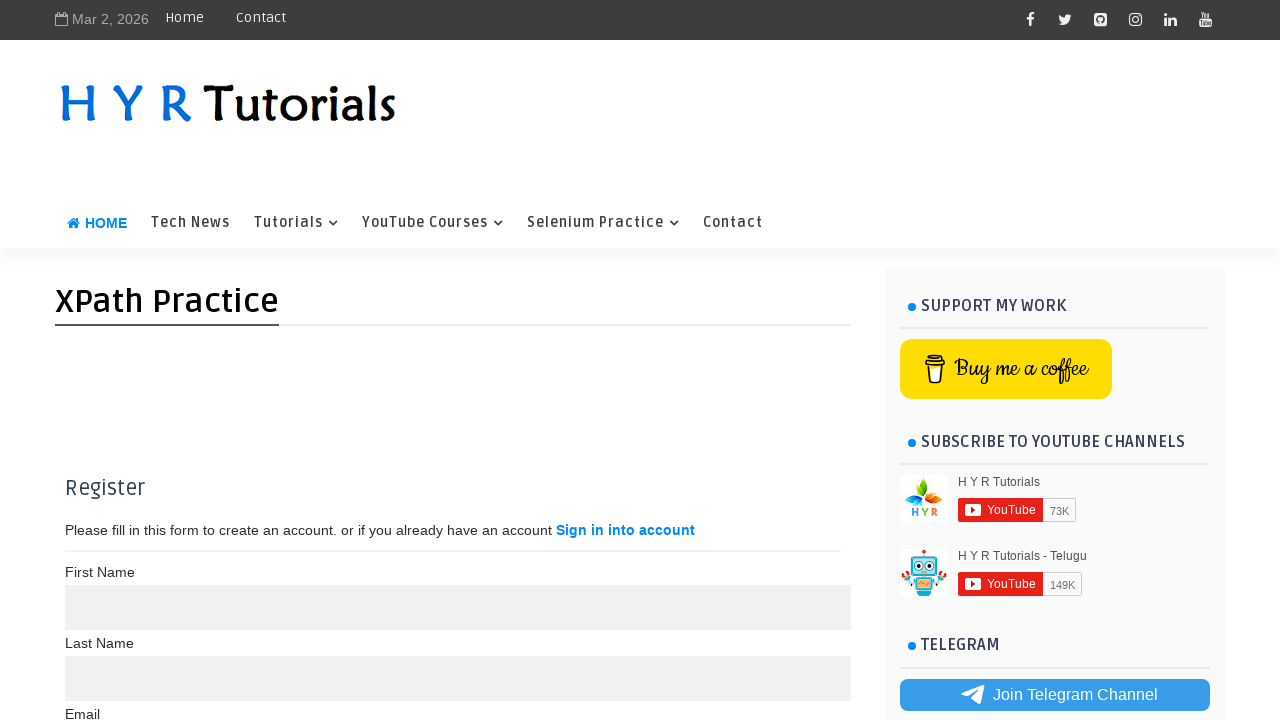

Waited for contact list table to load
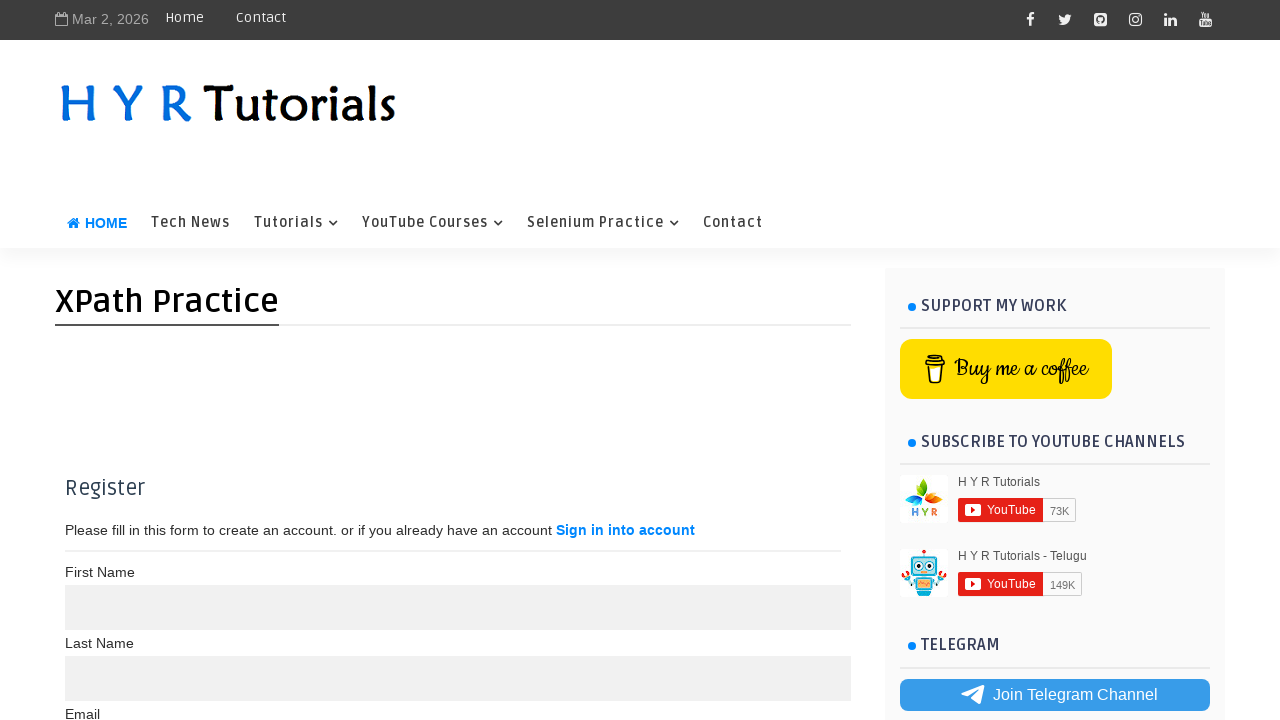

Highlighted second table row with red border and yellow background
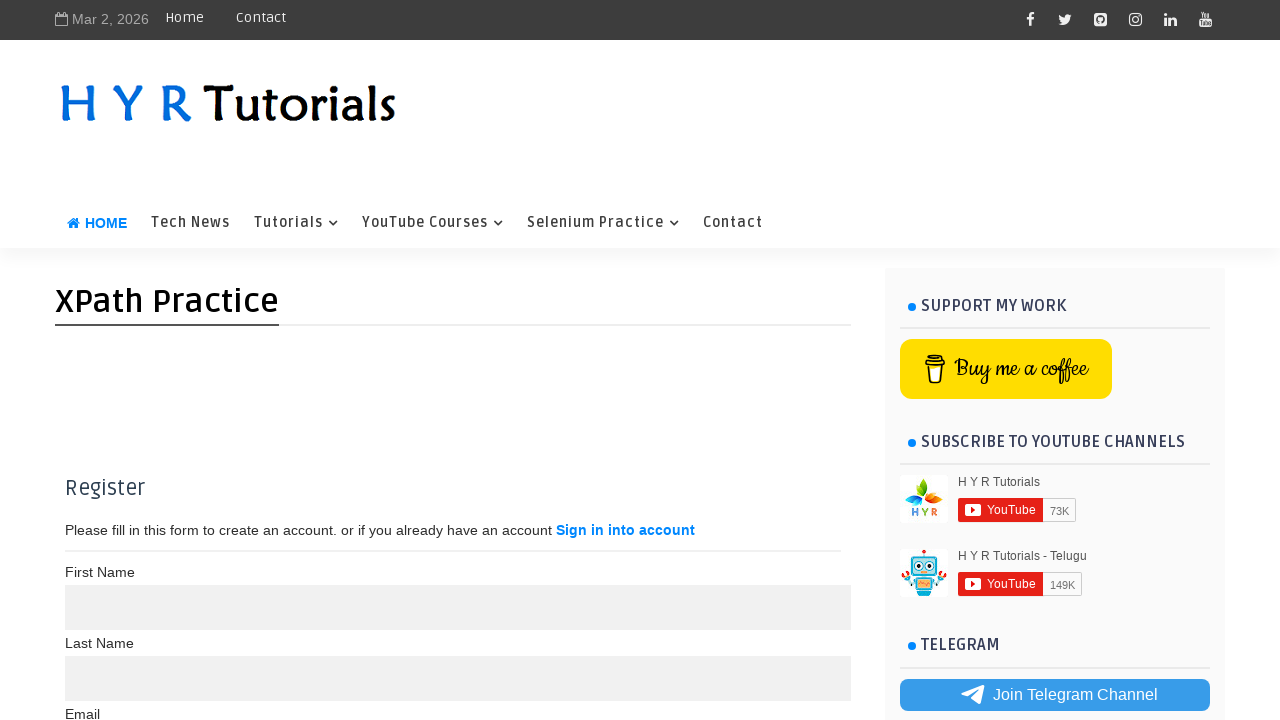

Highlighted 24th table cell with red border and yellow background
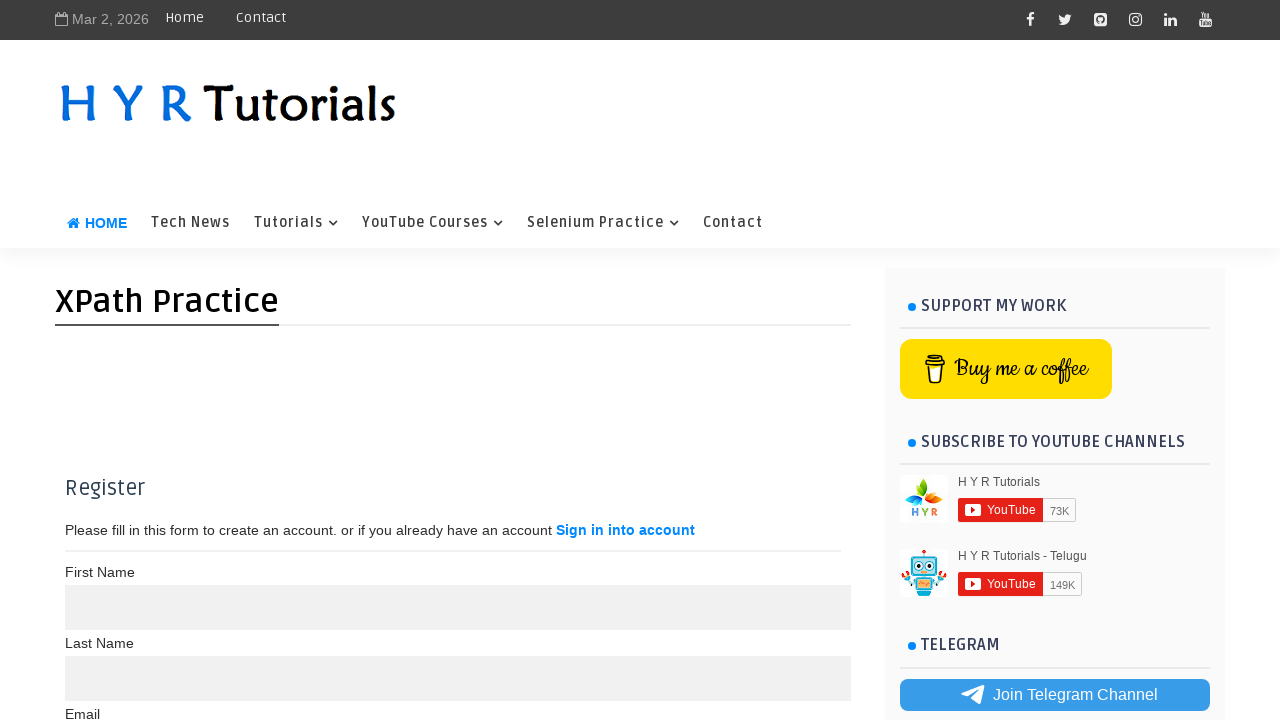

Clicked first checkbox in the contact list table at (86, 396) on (//table[@id='contactList']/tbody/tr/td[1]/input[@type='checkbox'])[1]
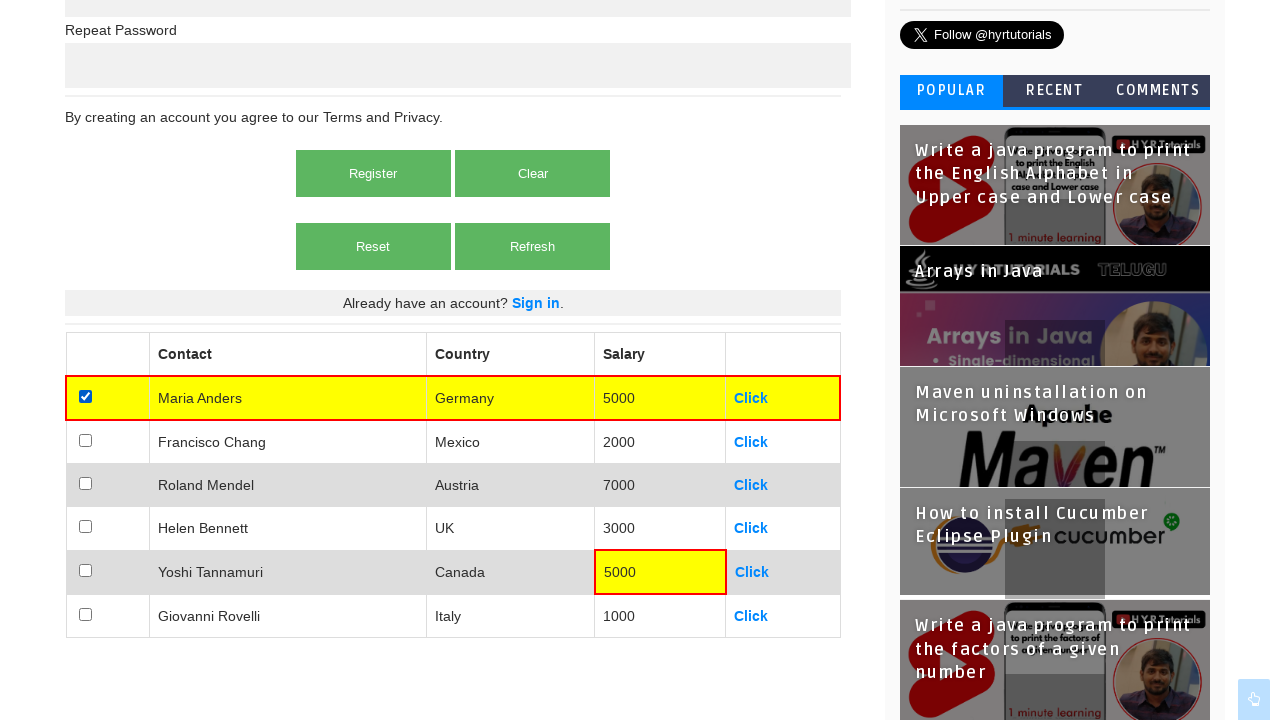

Located and highlighted cell containing 'Austria' with red border and yellow background
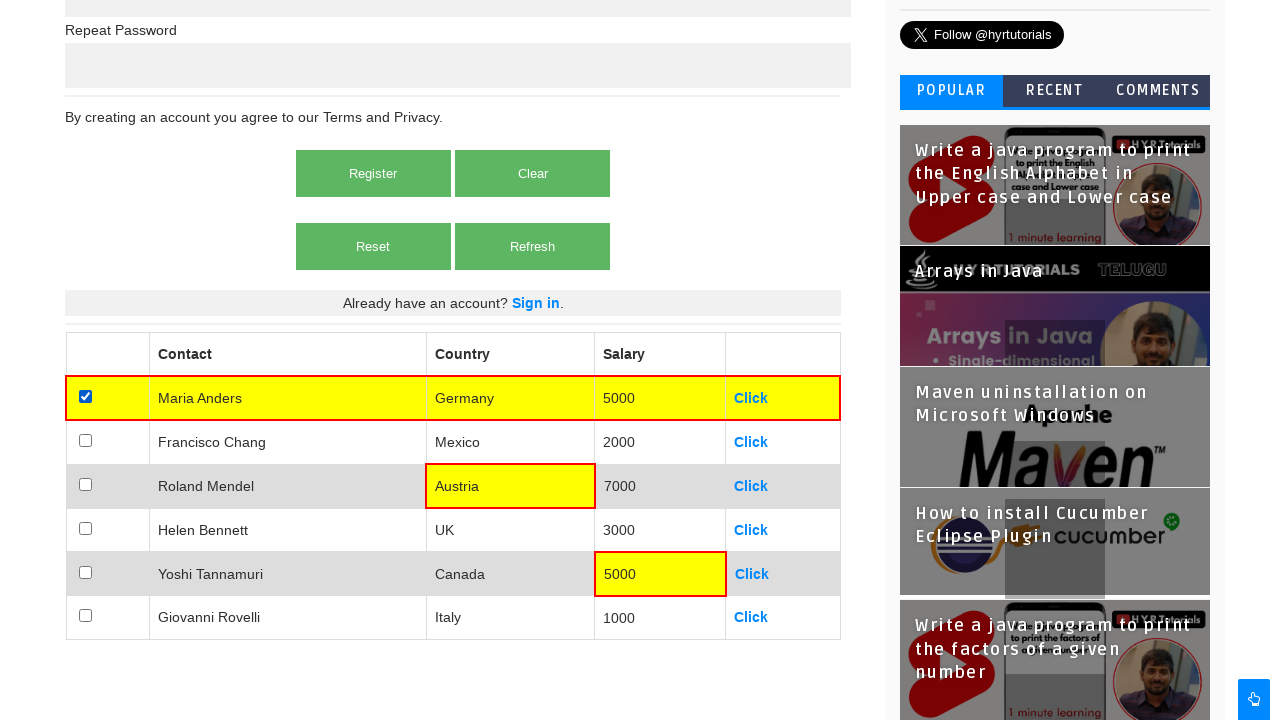

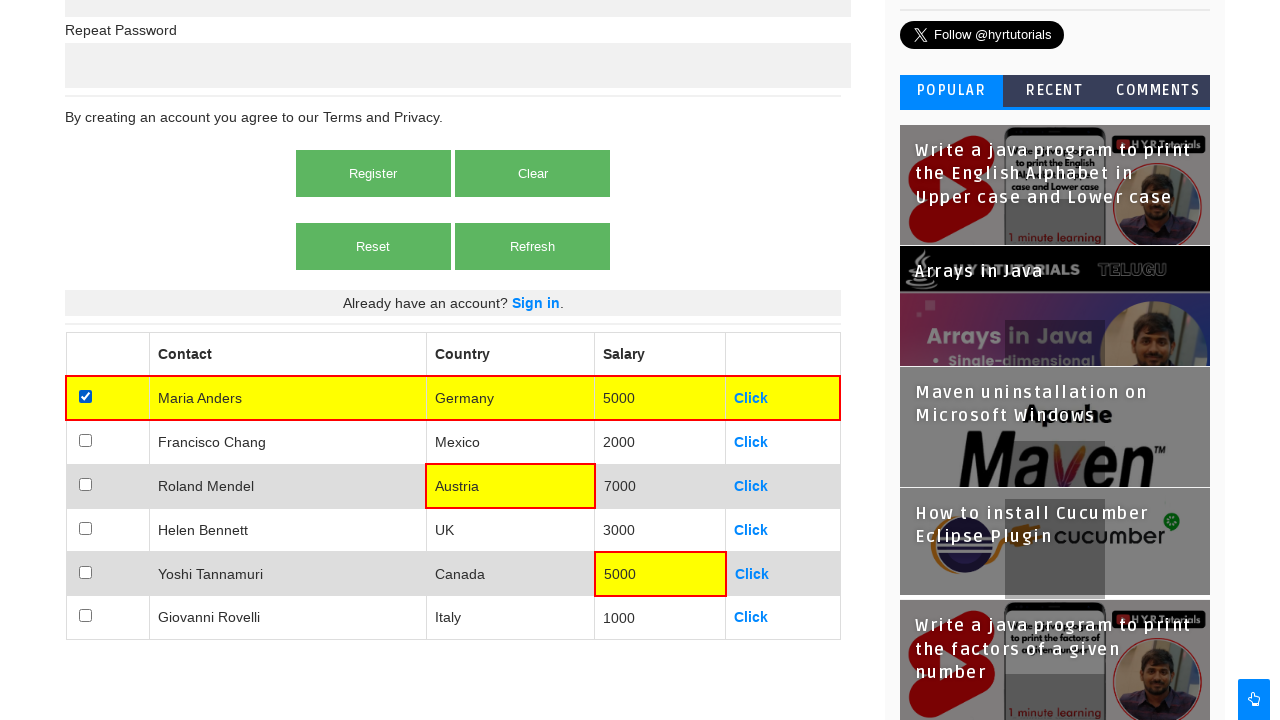